Verifies that the registration page displays correctly by clicking the register link and checking for the "Signing up is easy!" text

Starting URL: https://parabank.parasoft.com/parabank/index.htm

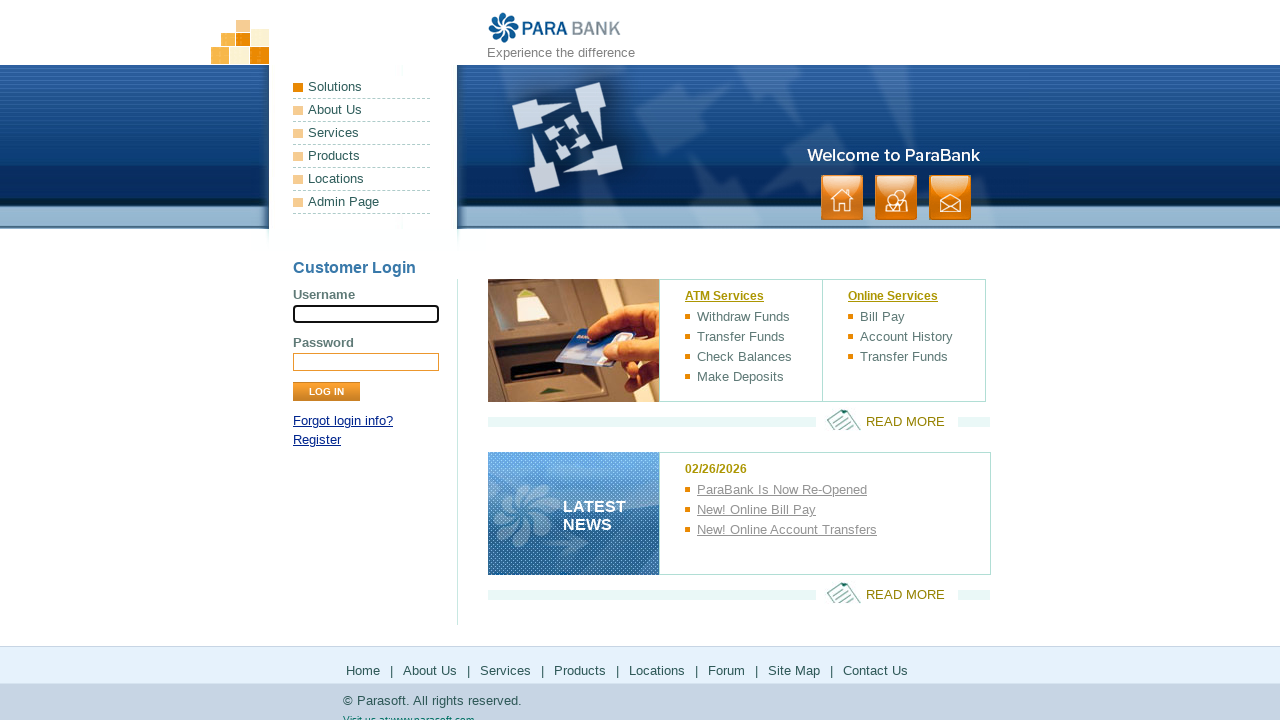

Clicked the Register link at (317, 440) on xpath=//a[contains(text(),'Register')]
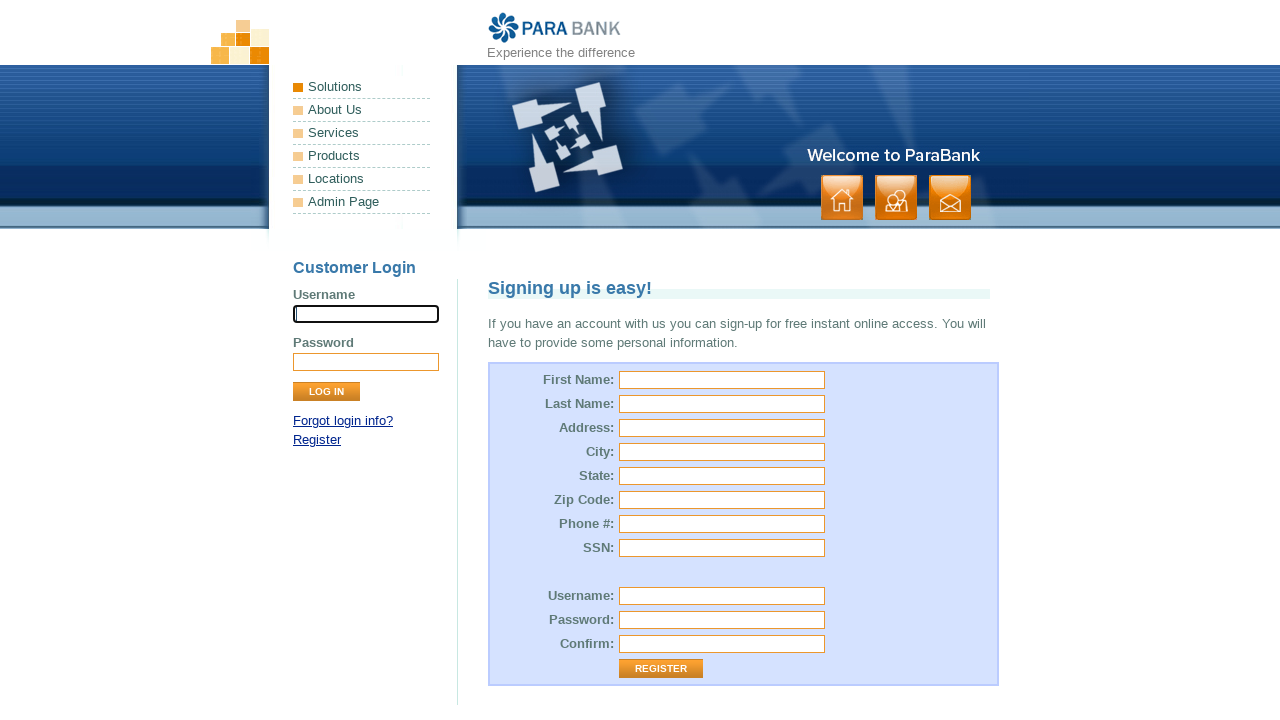

Verified the 'Signing up is easy!' heading is displayed on the registration page
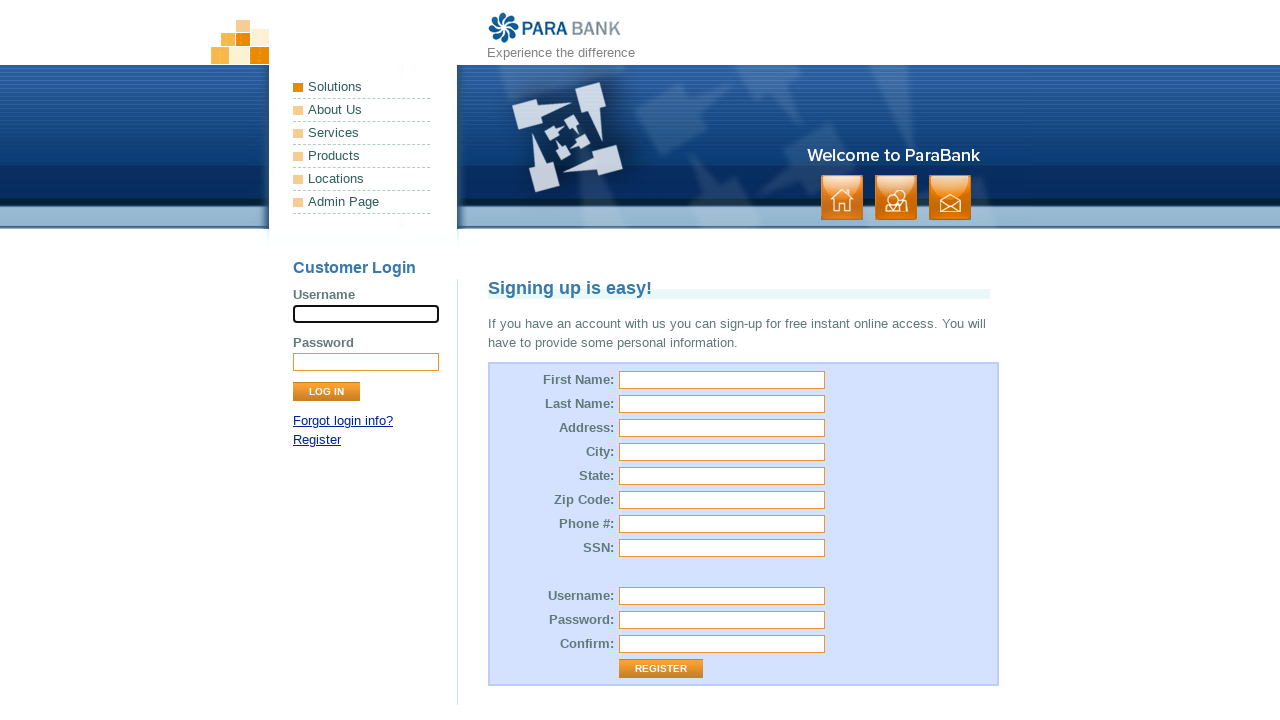

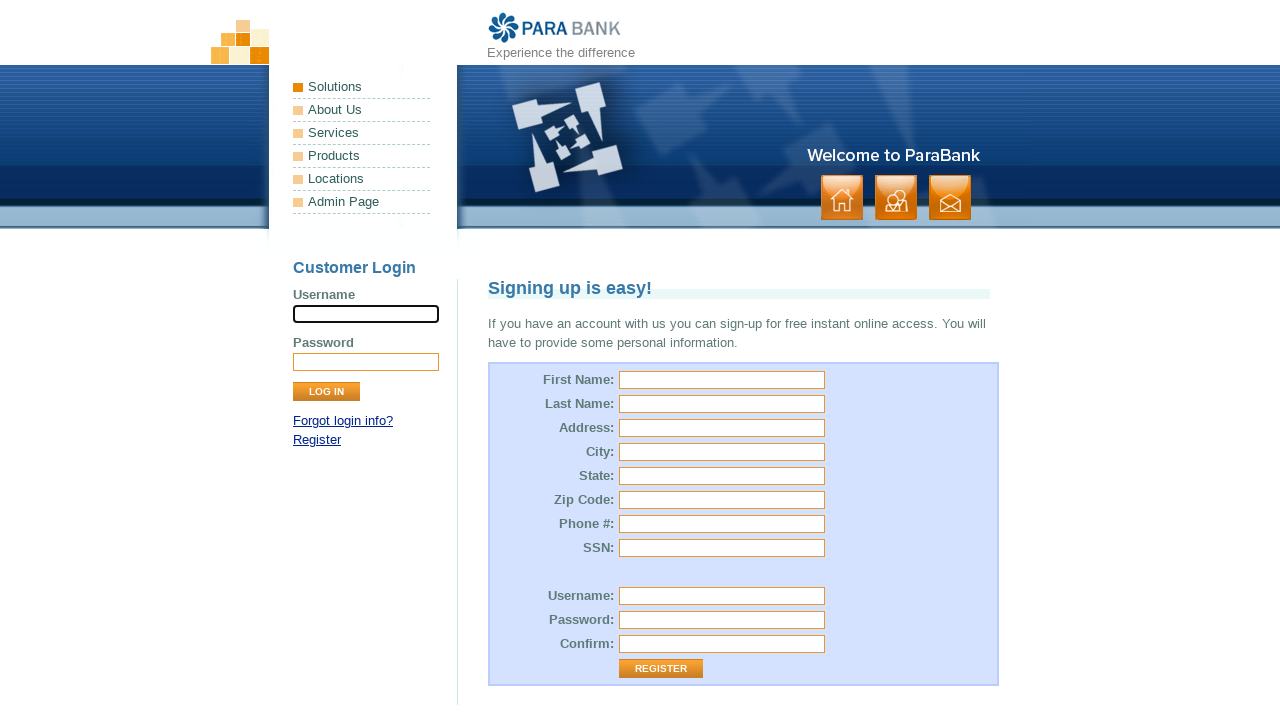